Tests element enabled states by checking and interacting with form fields

Starting URL: https://automationfc.github.io/basic-form/index.html

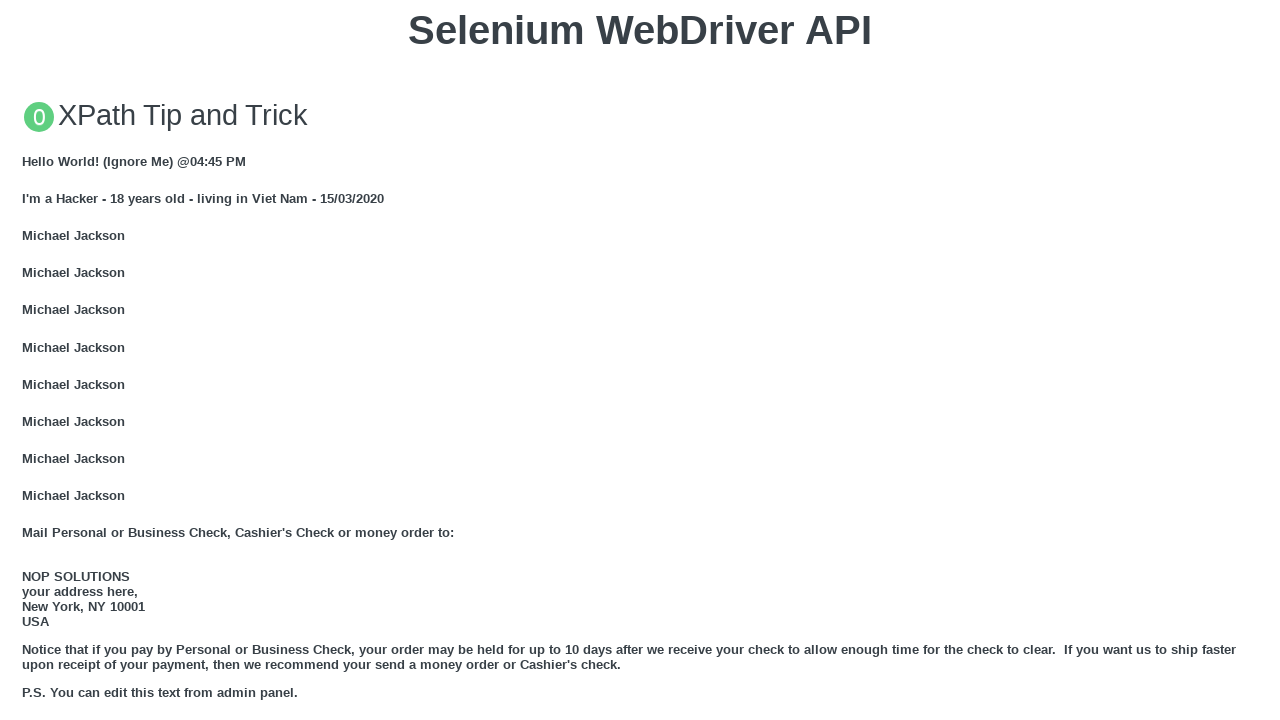

Waited for email input field to be present in DOM
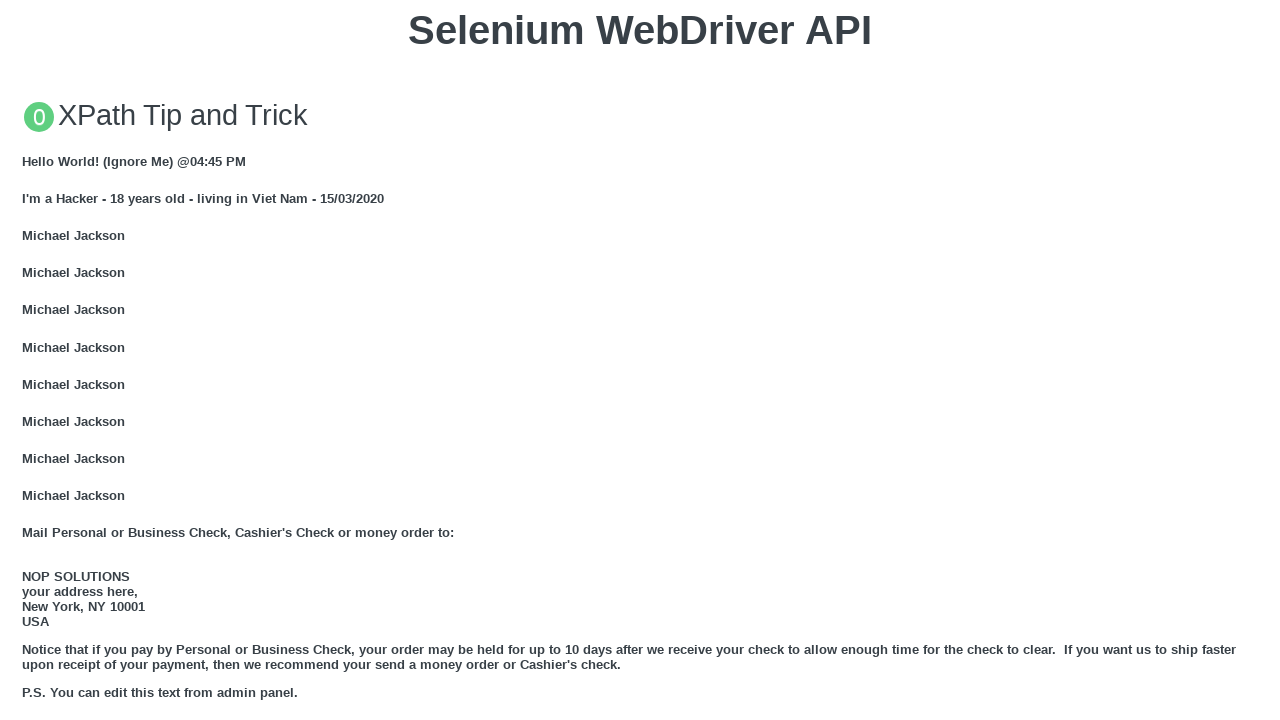

Clicked 'Under 18' radio button at (28, 360) on xpath=//input[@id='under_18']
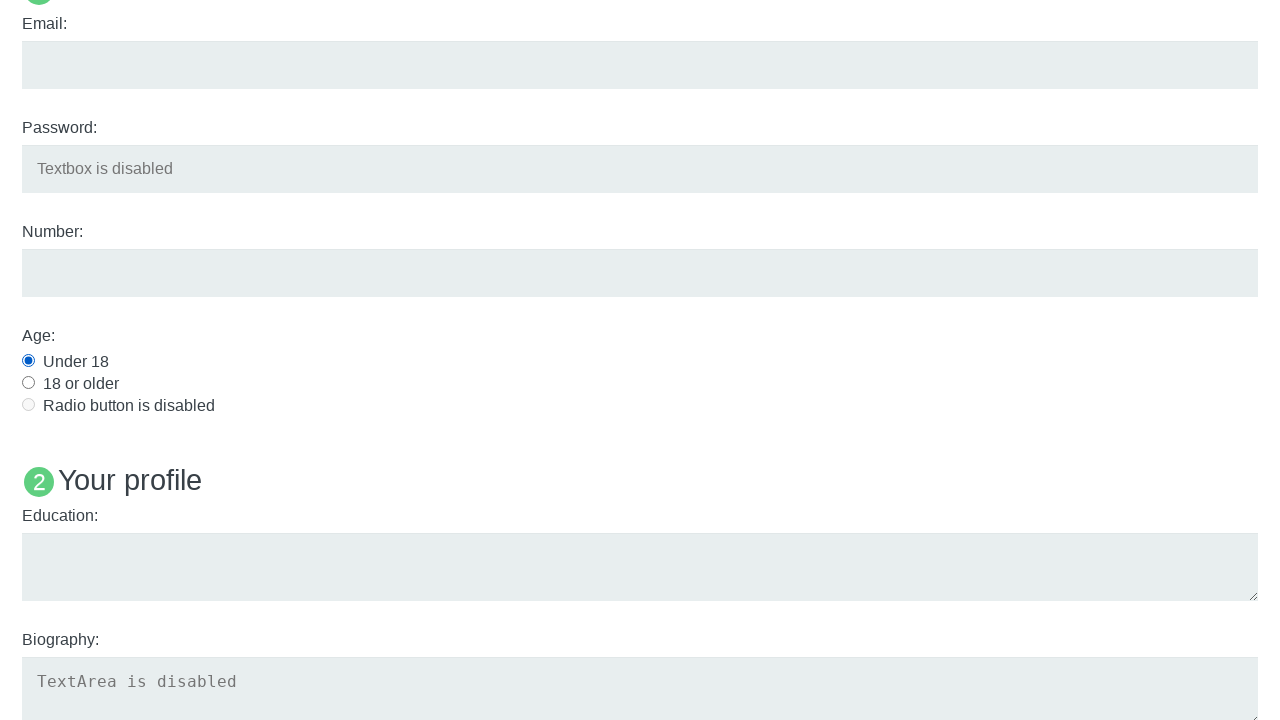

Filled education textarea with 'Automation Testing' on //textarea[@id='edu']
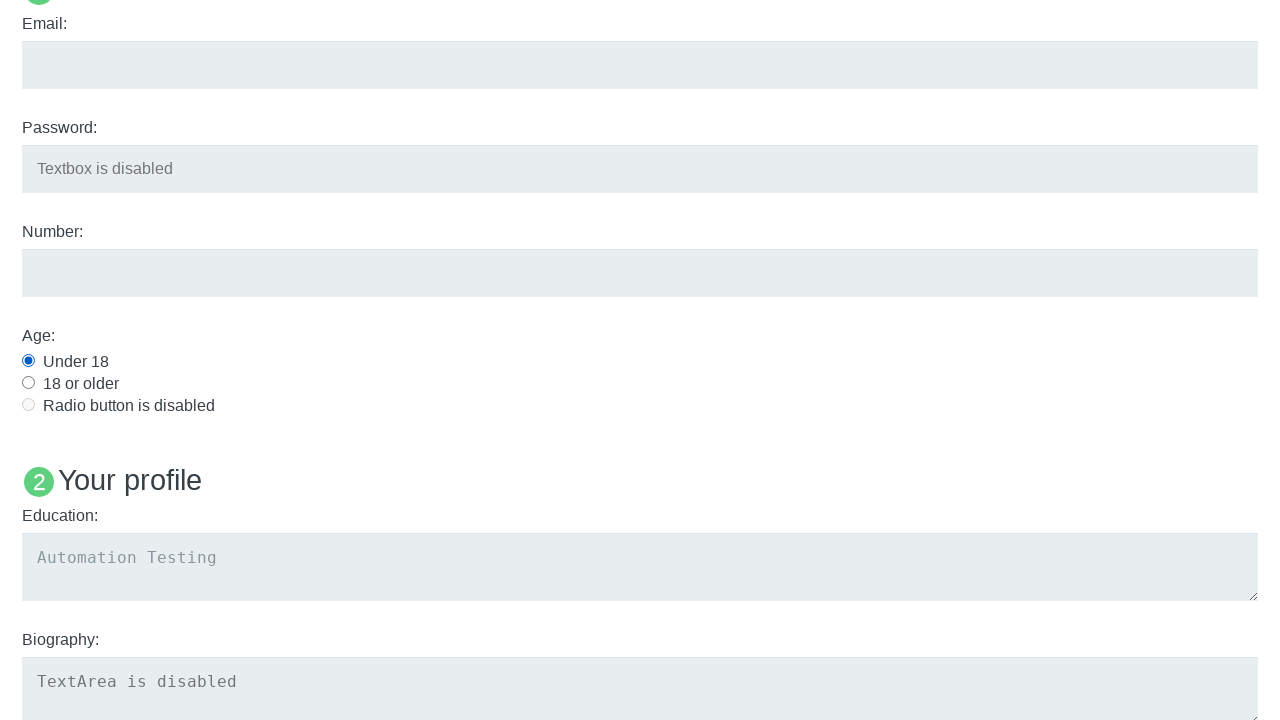

Waited for password field label to be present in DOM
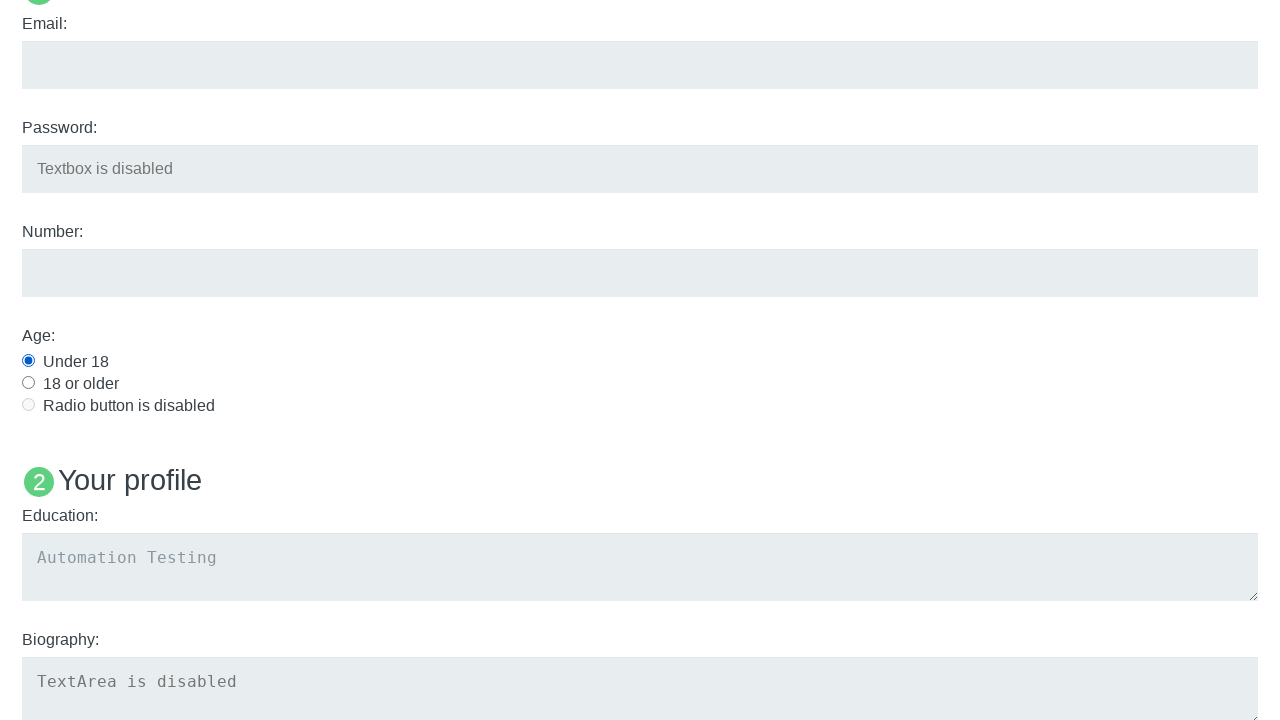

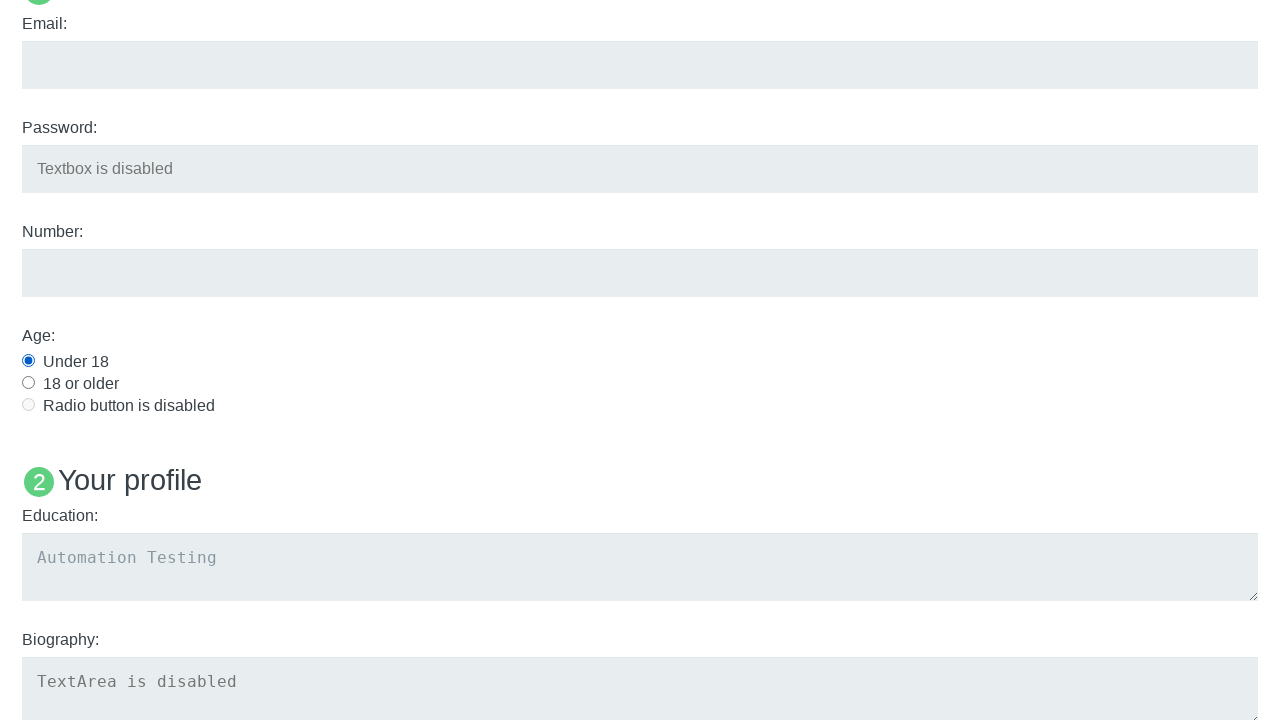